Tests filling an input field and then clearing it using backspace keys

Starting URL: https://www.qa-practice.com/elements/input/simple

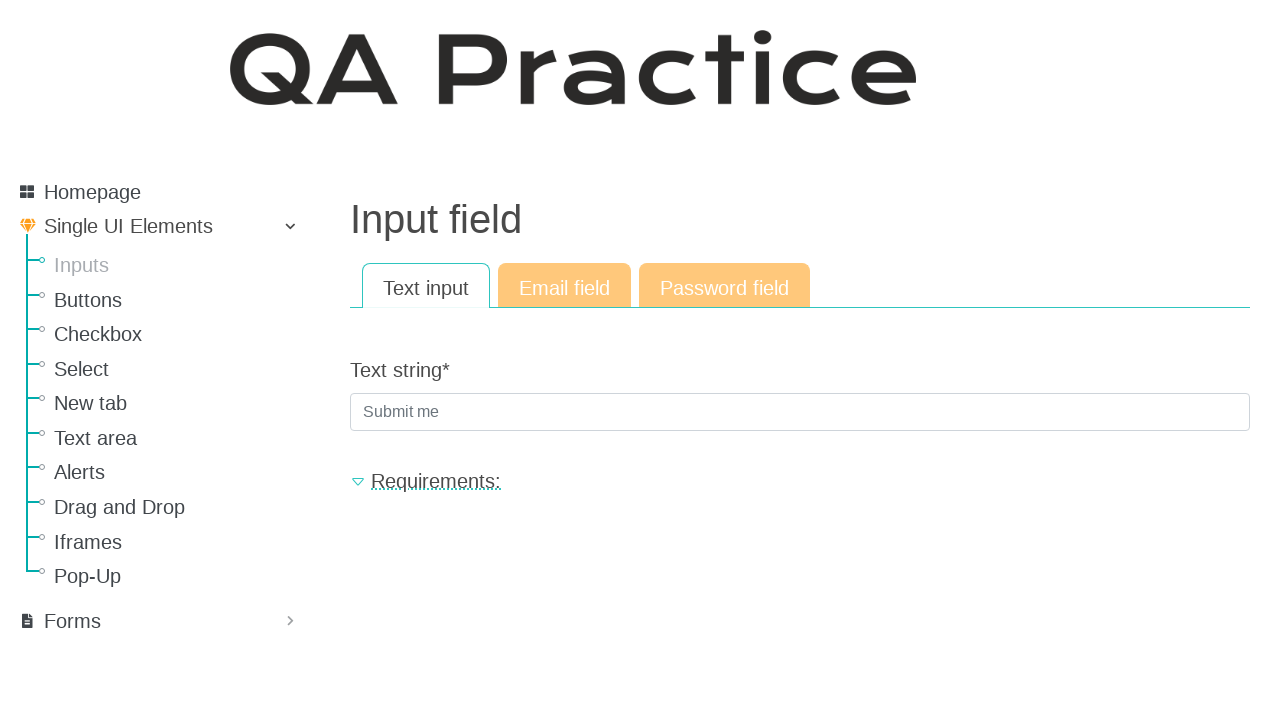

Filled input field with 'cat' on .form-control
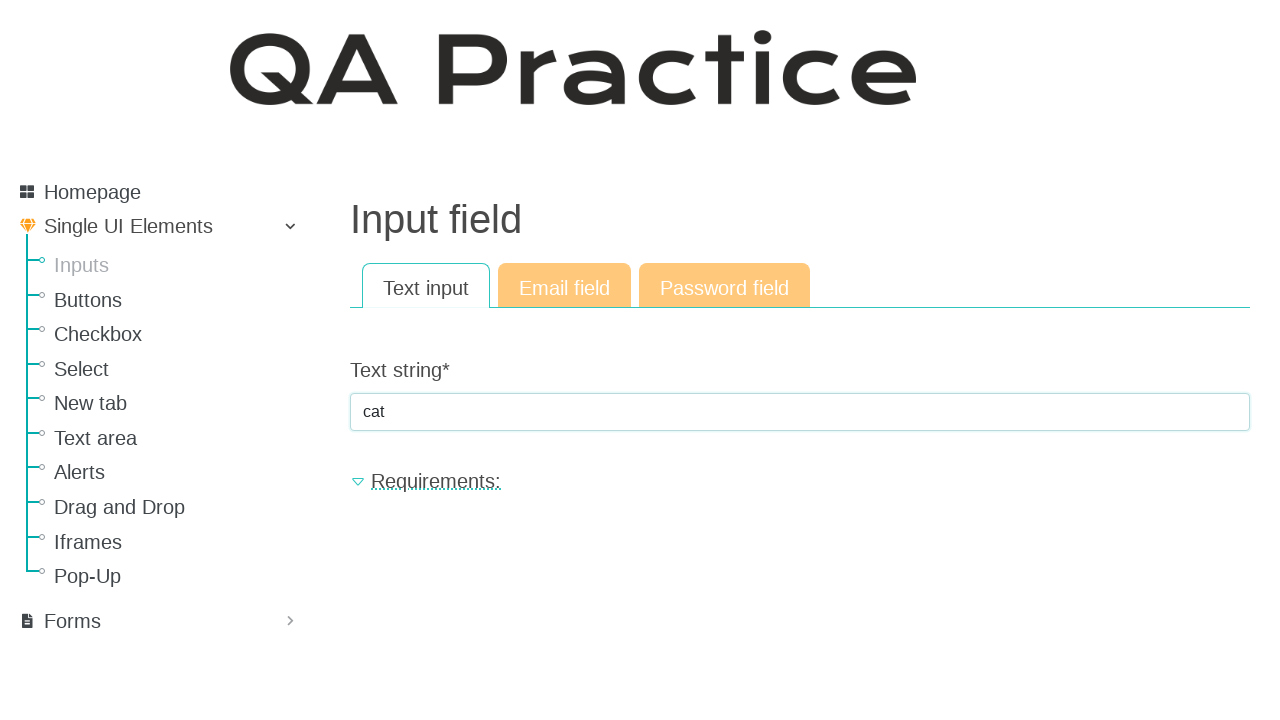

Waited 2 seconds
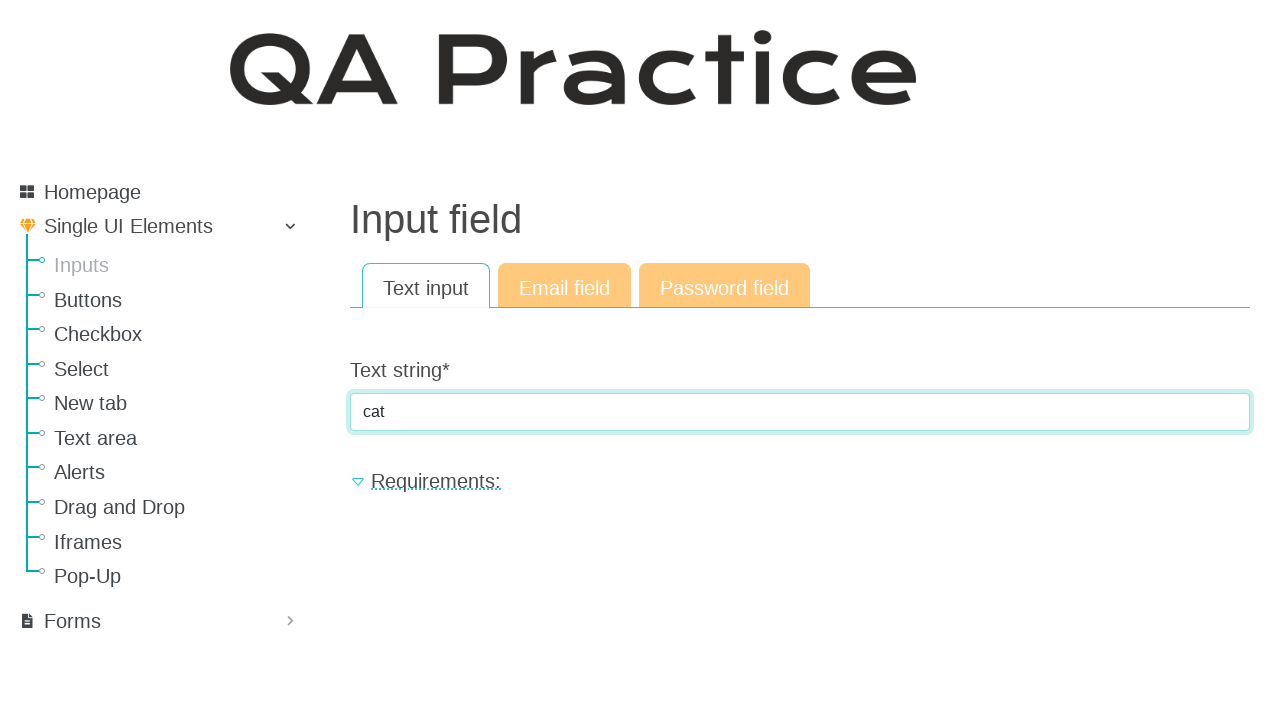

Pressed Backspace to clear a character on .form-control
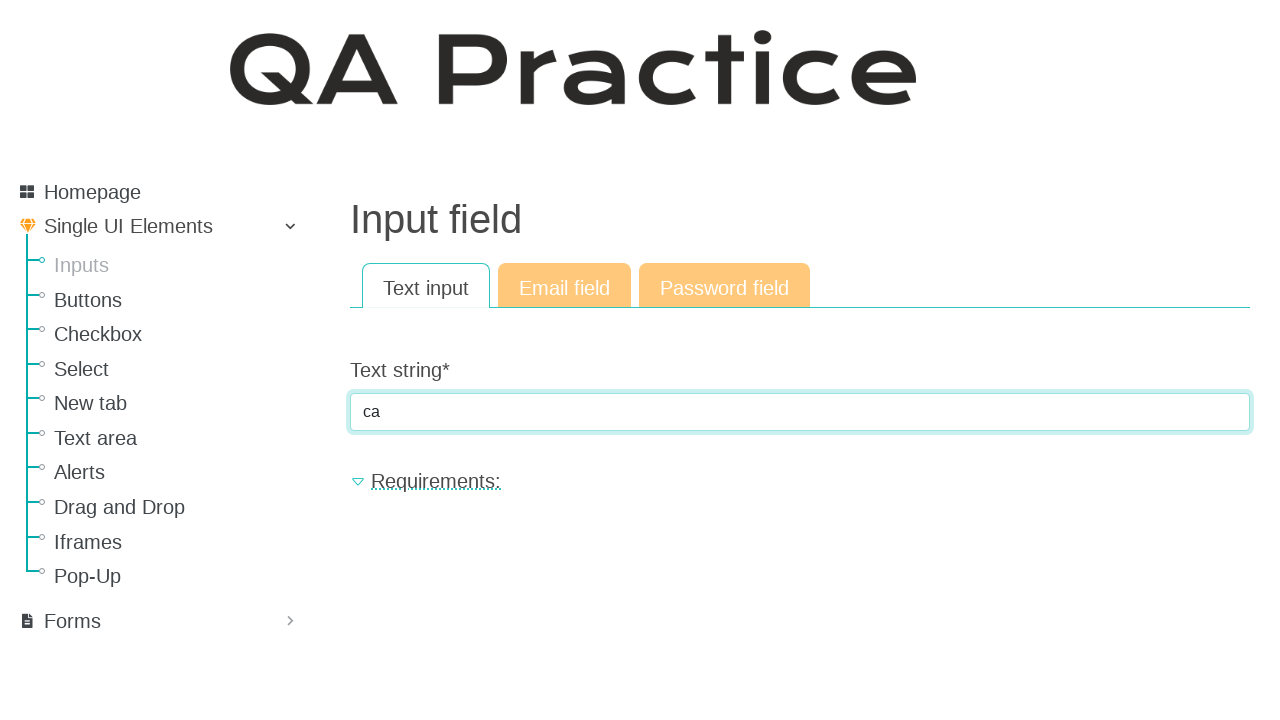

Pressed Backspace to clear a character on .form-control
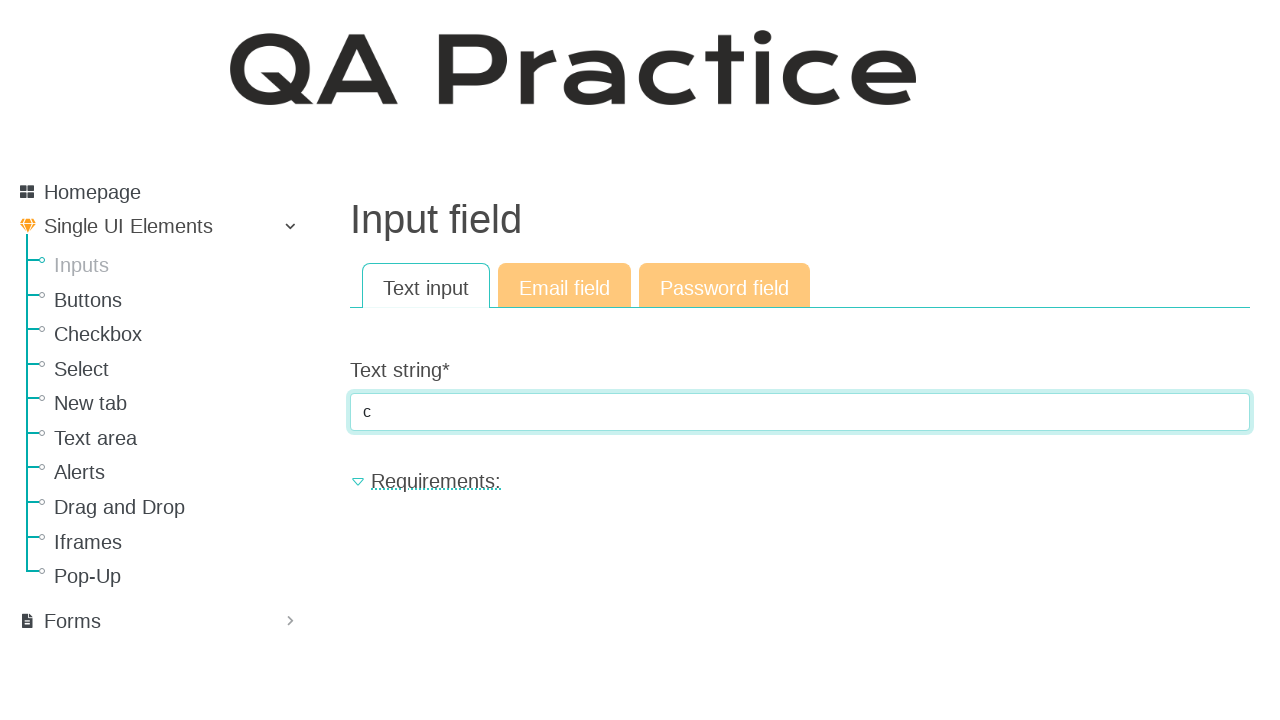

Pressed Backspace to clear a character on .form-control
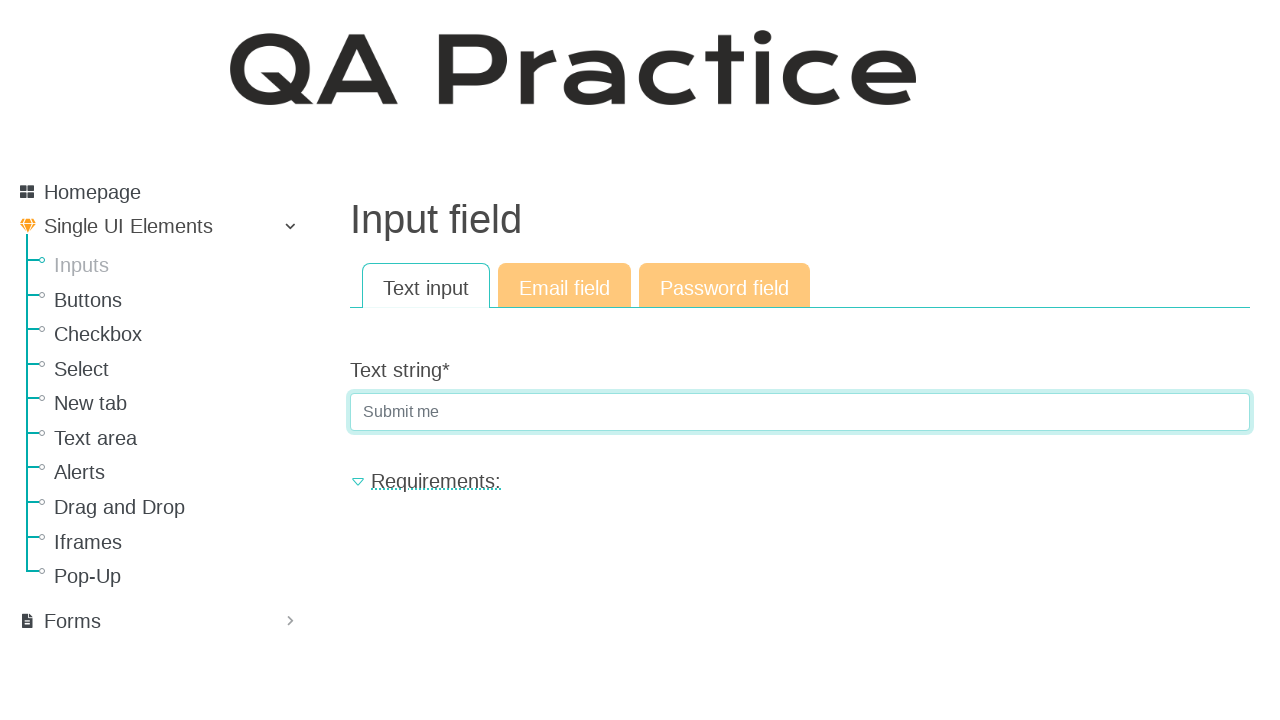

Verified input field is still visible after clearing
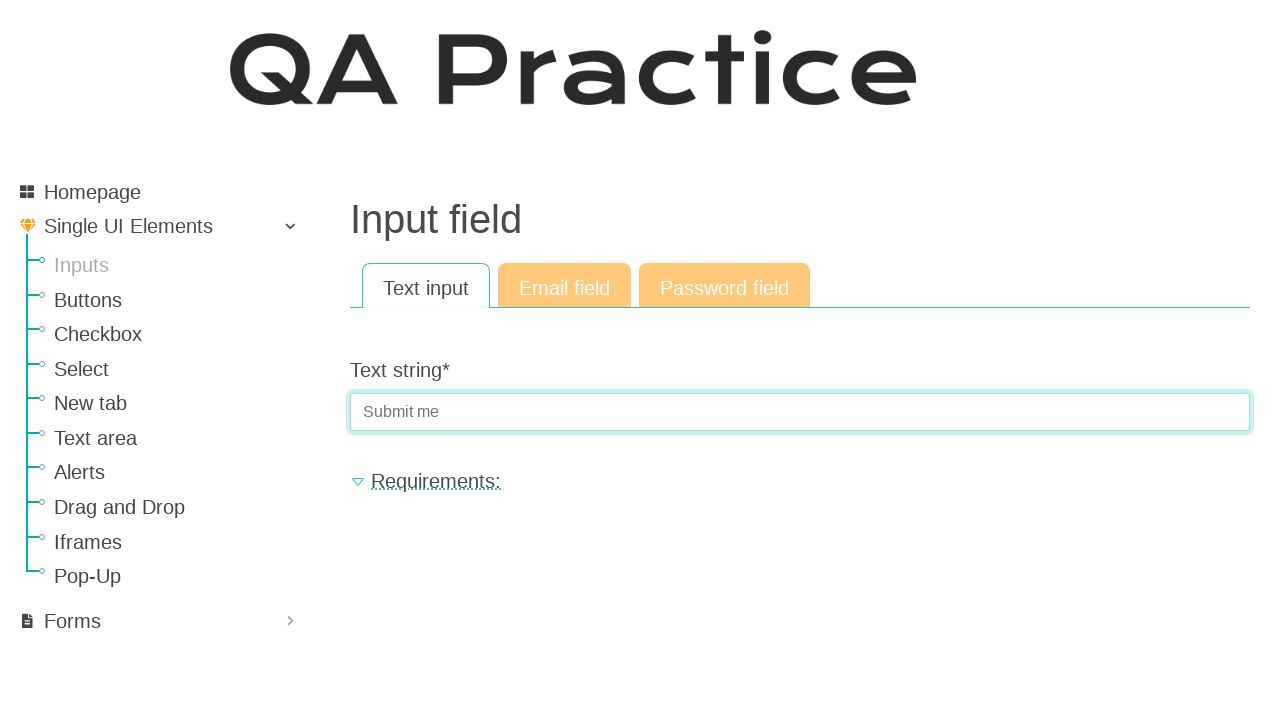

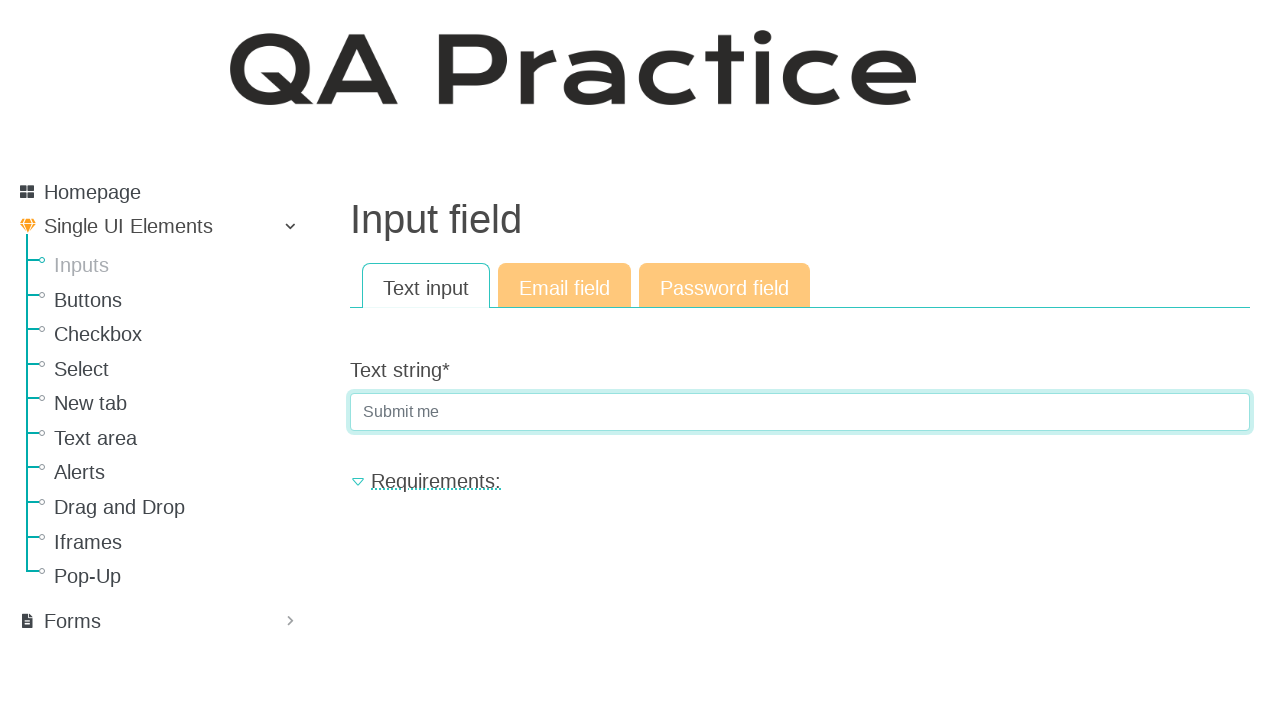